Tests static dropdown functionality by selecting options using three different methods: by index, by value, and by visible text on a currency dropdown.

Starting URL: https://rahulshettyacademy.com/dropdownsPractise/

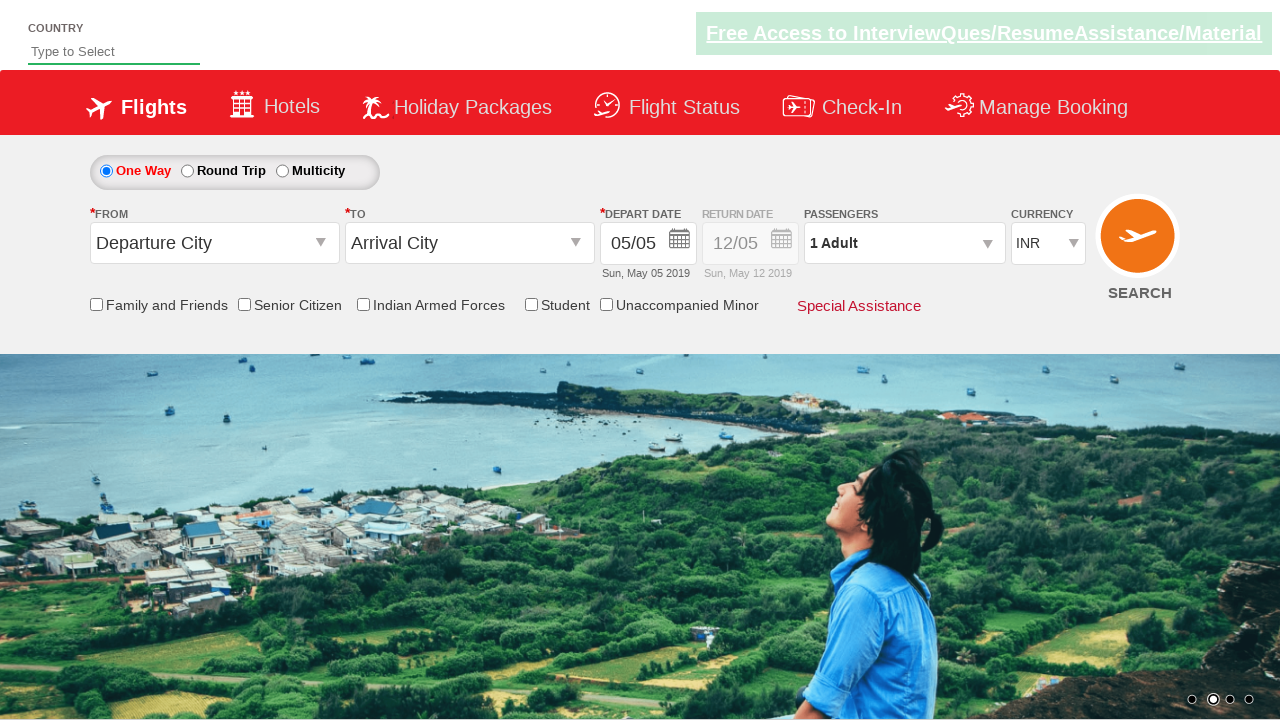

Selected currency dropdown option by index 3 on #ctl00_mainContent_DropDownListCurrency
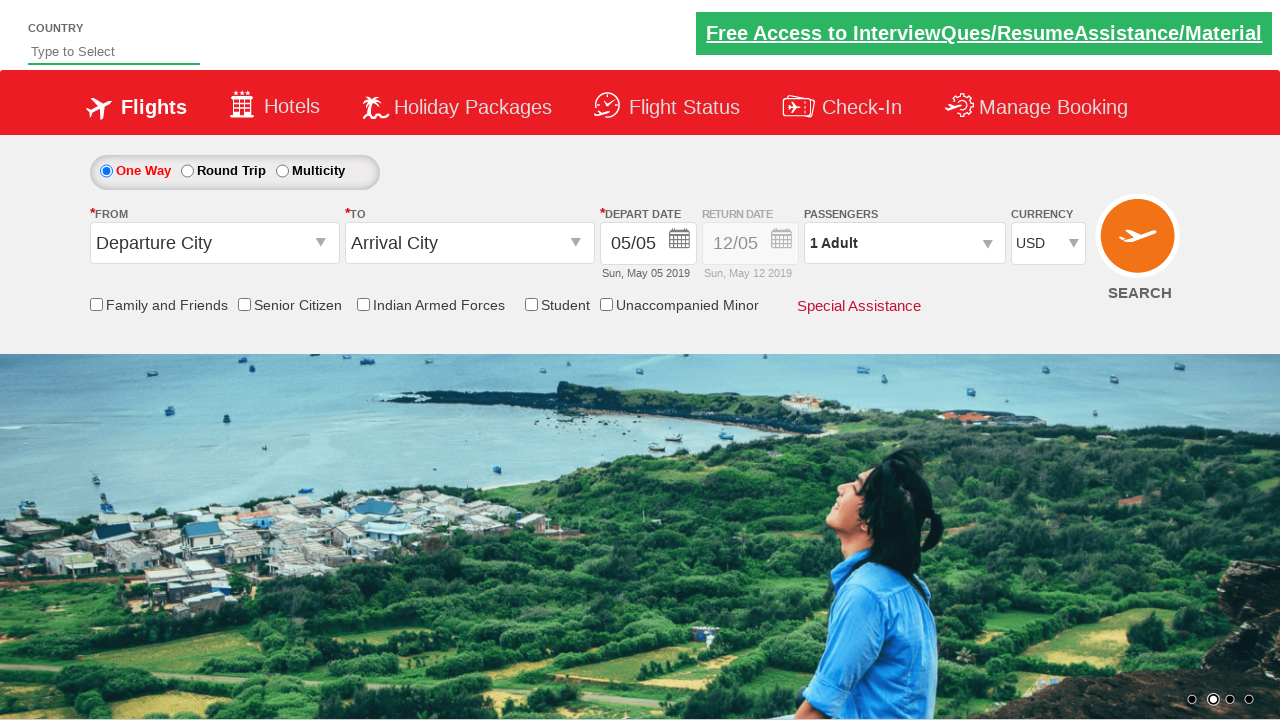

Selected currency dropdown option with value 'AED' on #ctl00_mainContent_DropDownListCurrency
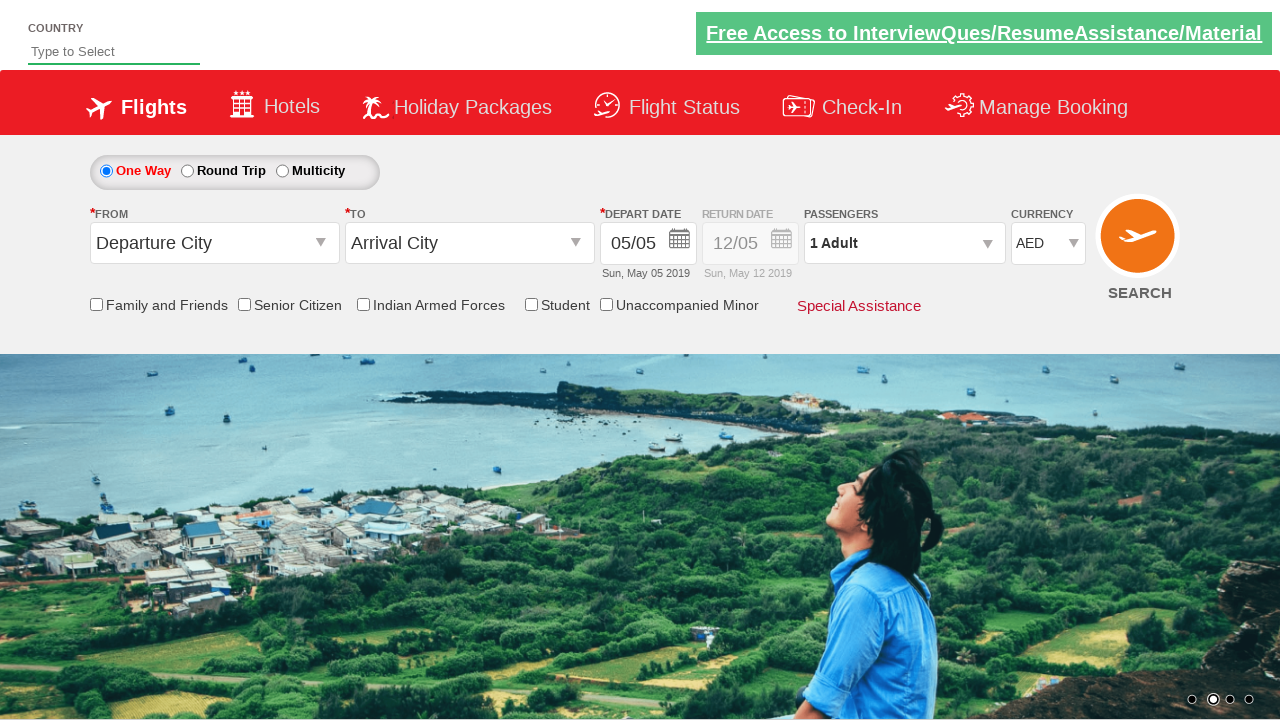

Selected currency dropdown option with visible text 'INR' on #ctl00_mainContent_DropDownListCurrency
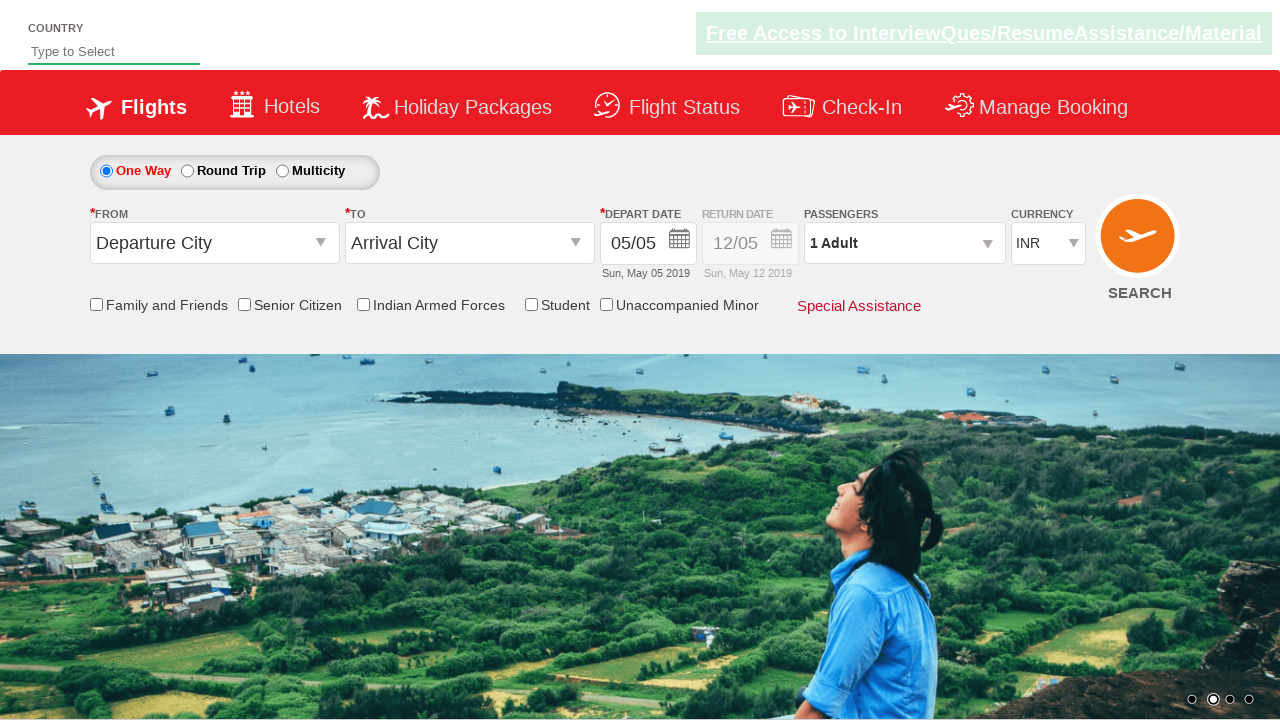

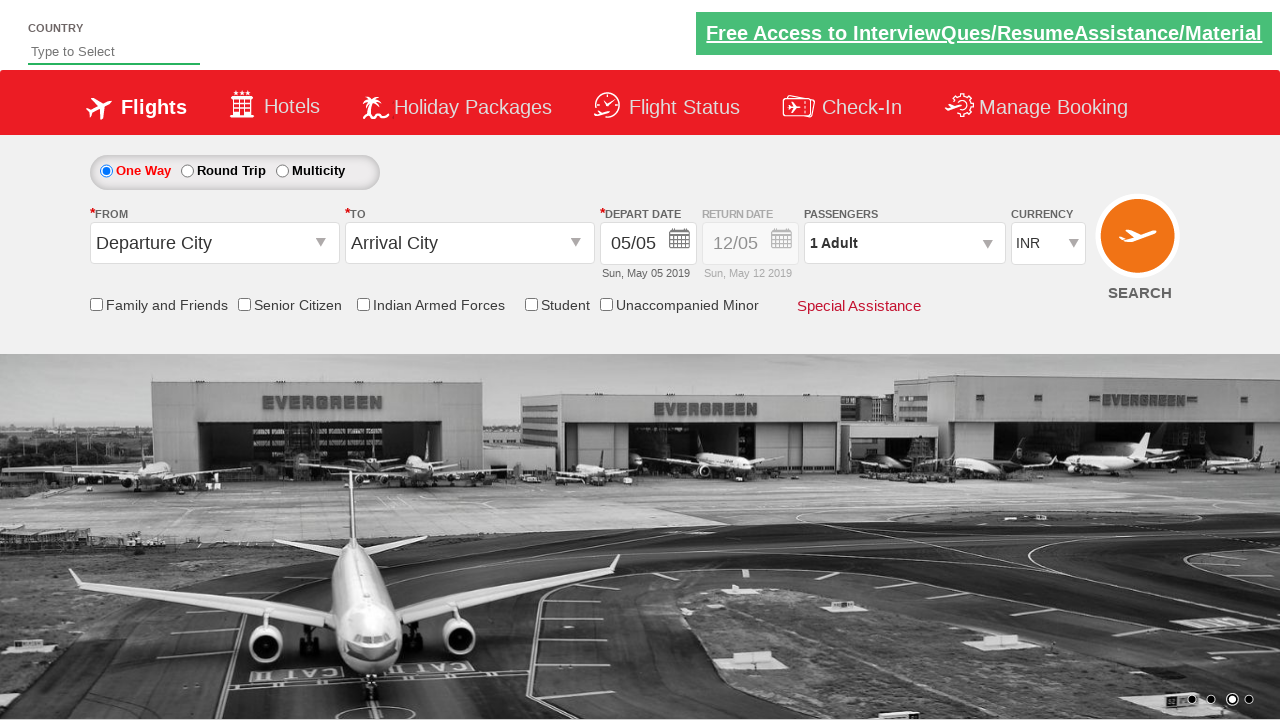